Tests right-click context menu functionality by right-clicking on an element and selecting the Copy option from the context menu

Starting URL: https://swisnl.github.io/jQuery-contextMenu/demo.html

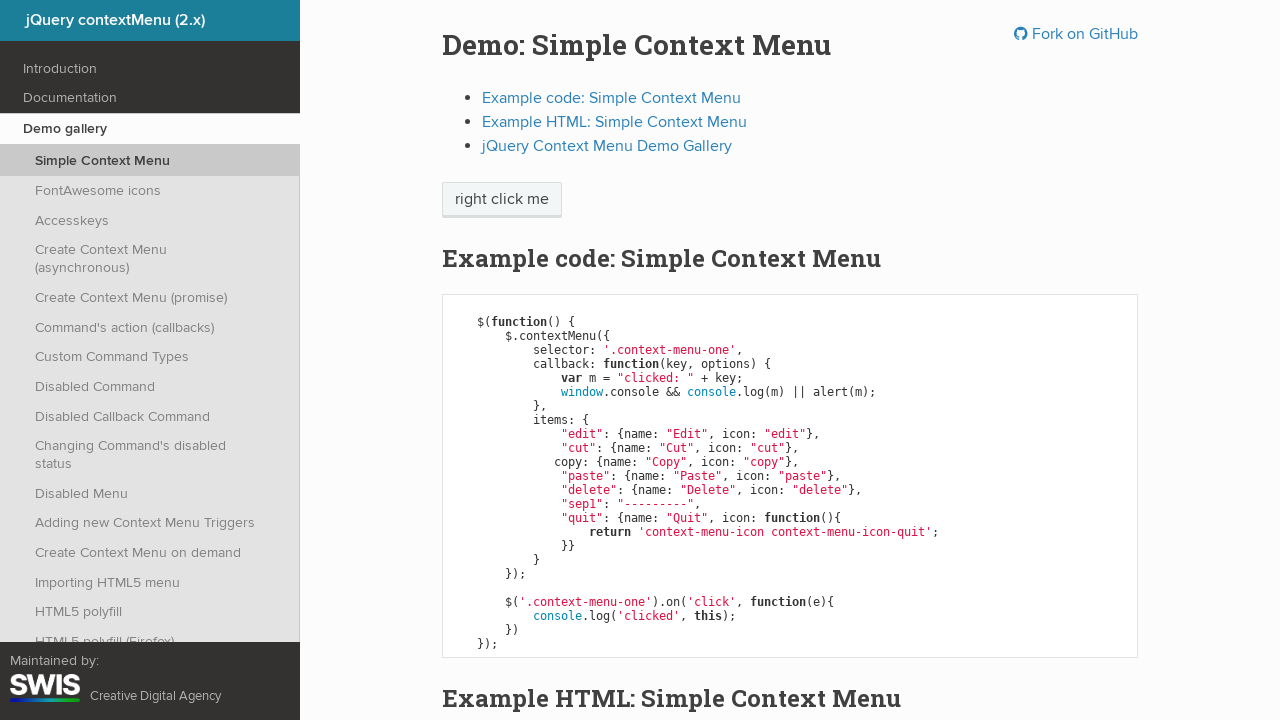

Located the right-click target element
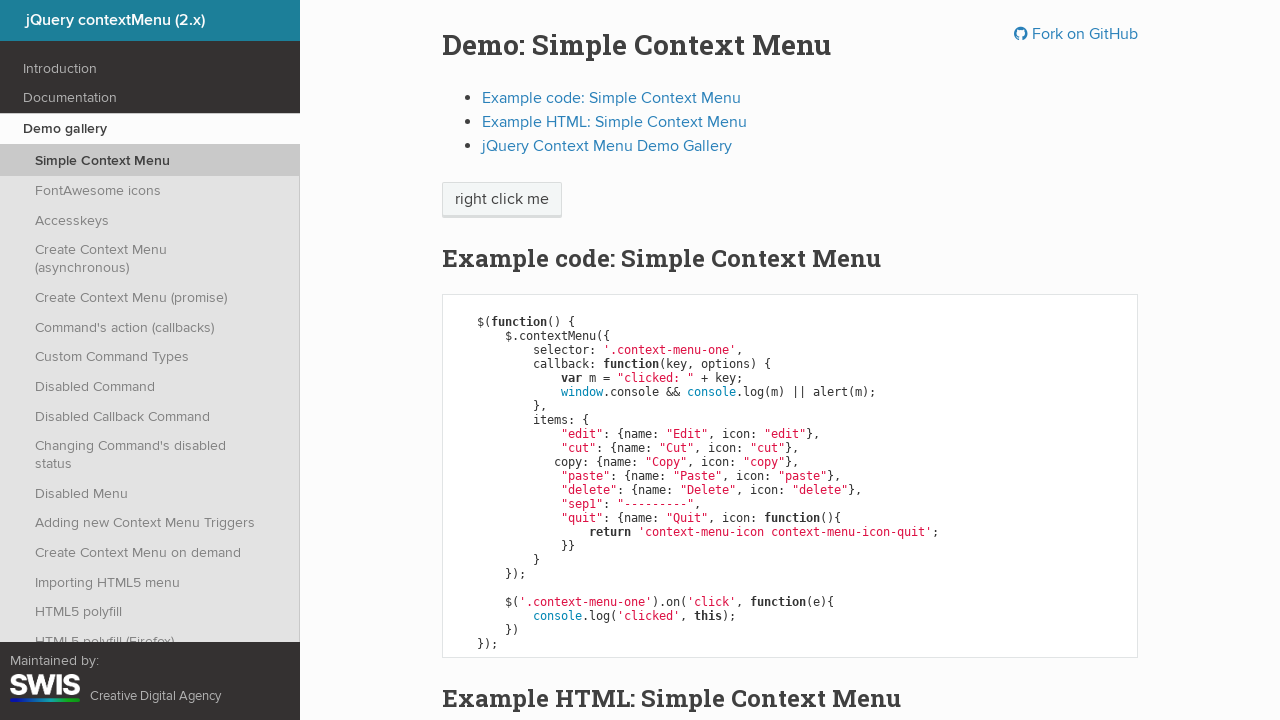

Right-clicked on the element to open context menu at (502, 200) on xpath=//span[text()='right click me']
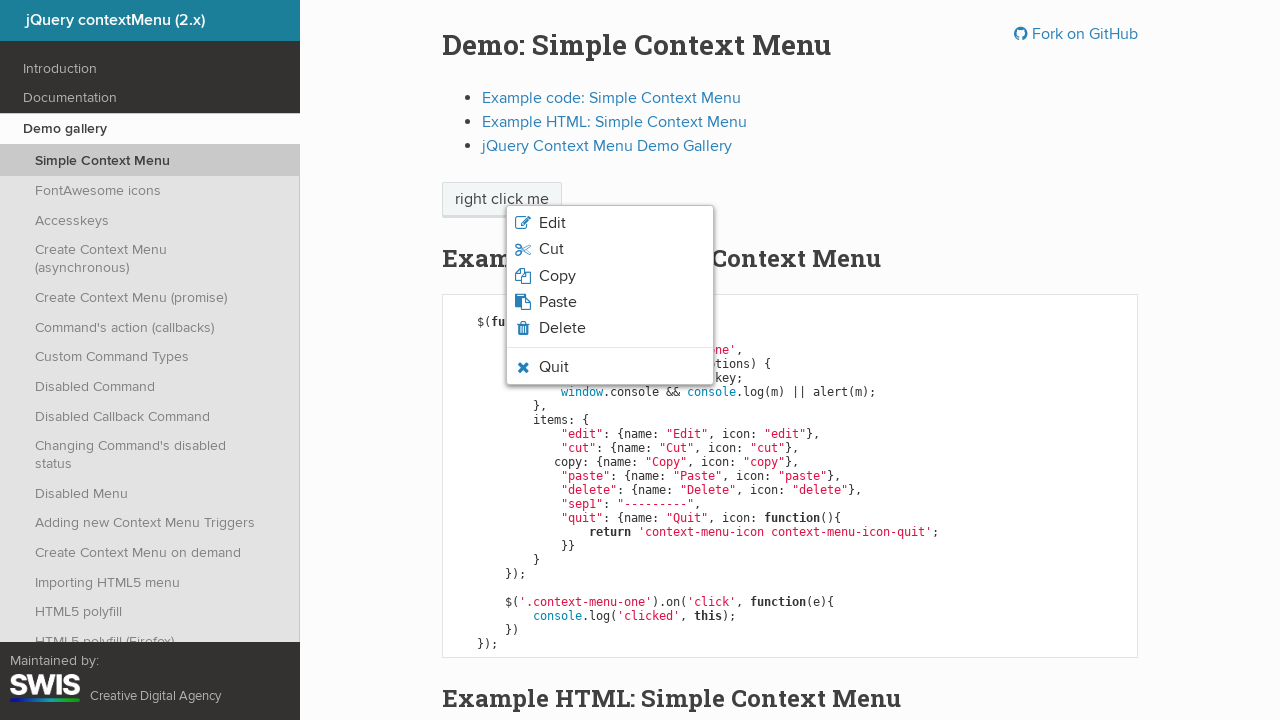

Clicked the Copy option from the context menu at (557, 276) on css=li.context-menu-icon span >> internal:has-text="Copy"i
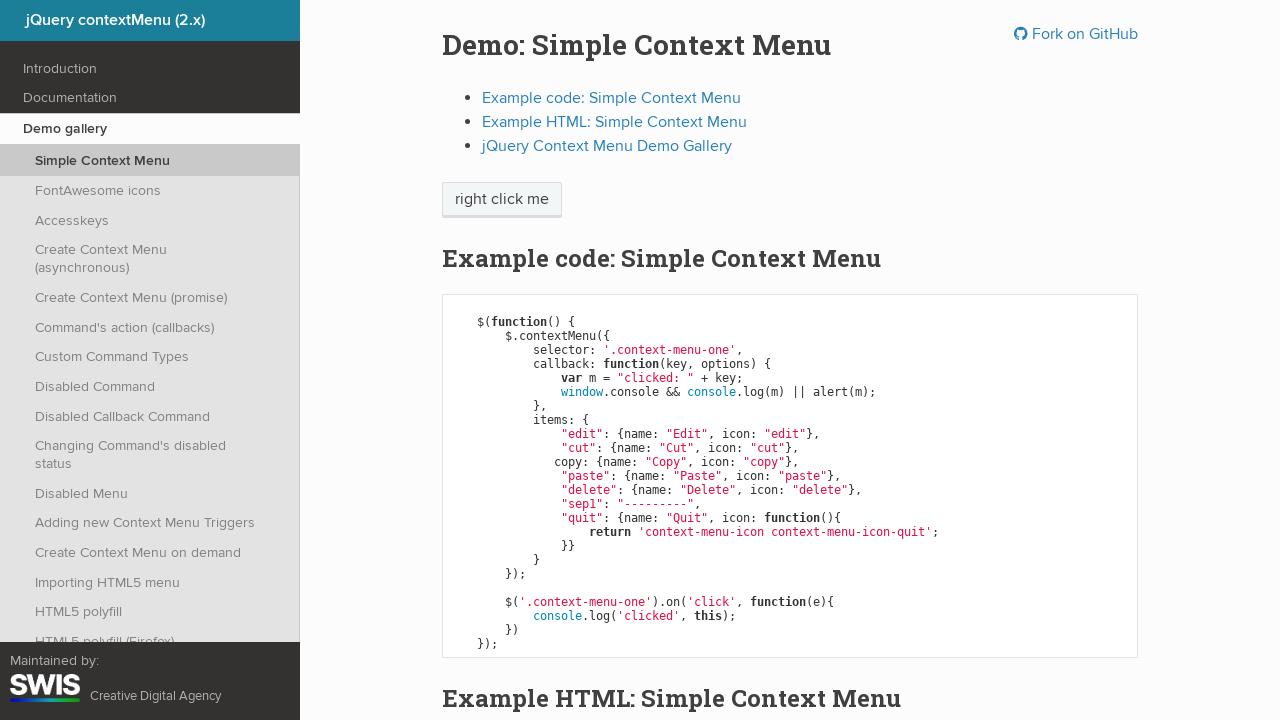

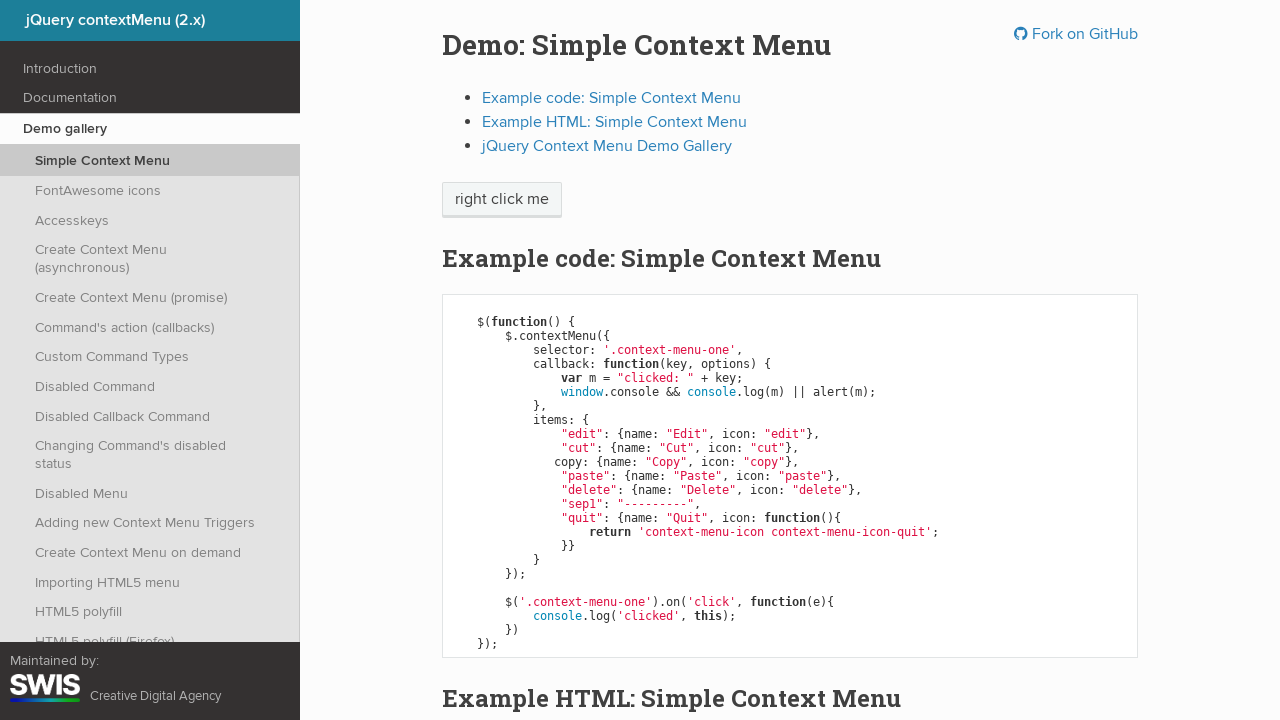